Opens the main page, clicks the Articles button, and verifies that at least 5 article previews are displayed.

Starting URL: https://wearecommunity.io

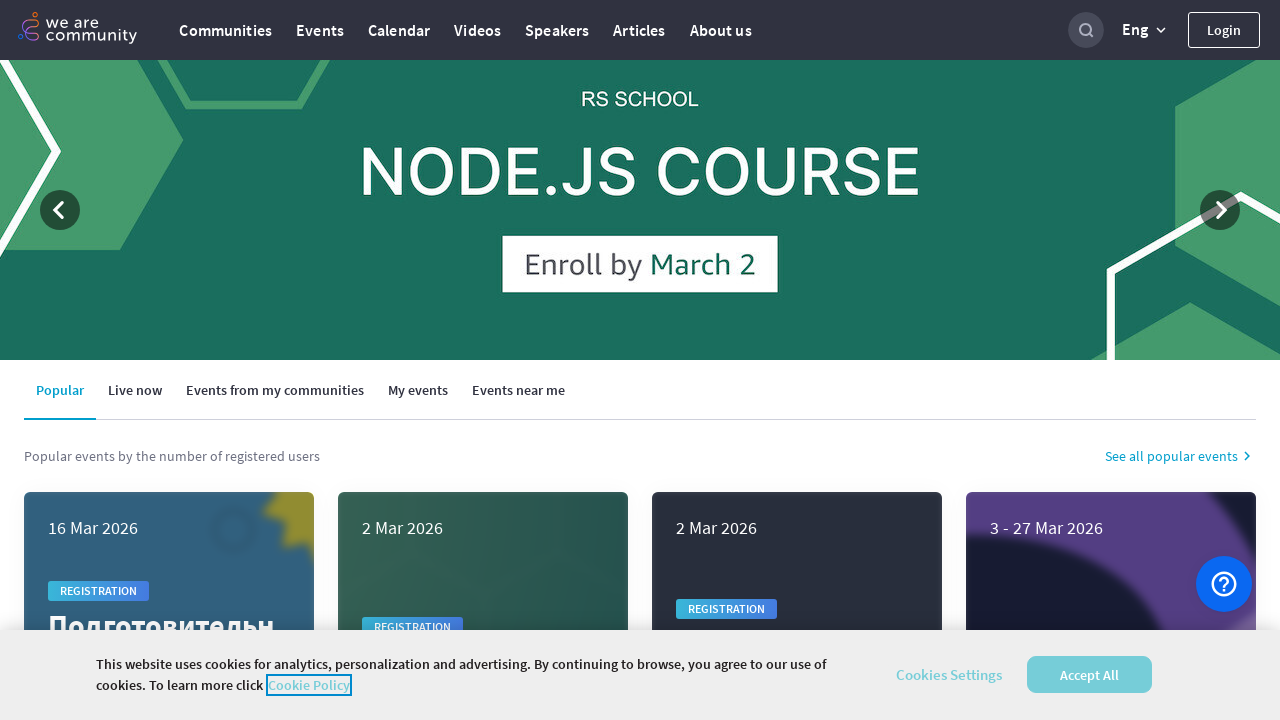

Clicked on Articles button at (639, 30) on a:text('Articles')
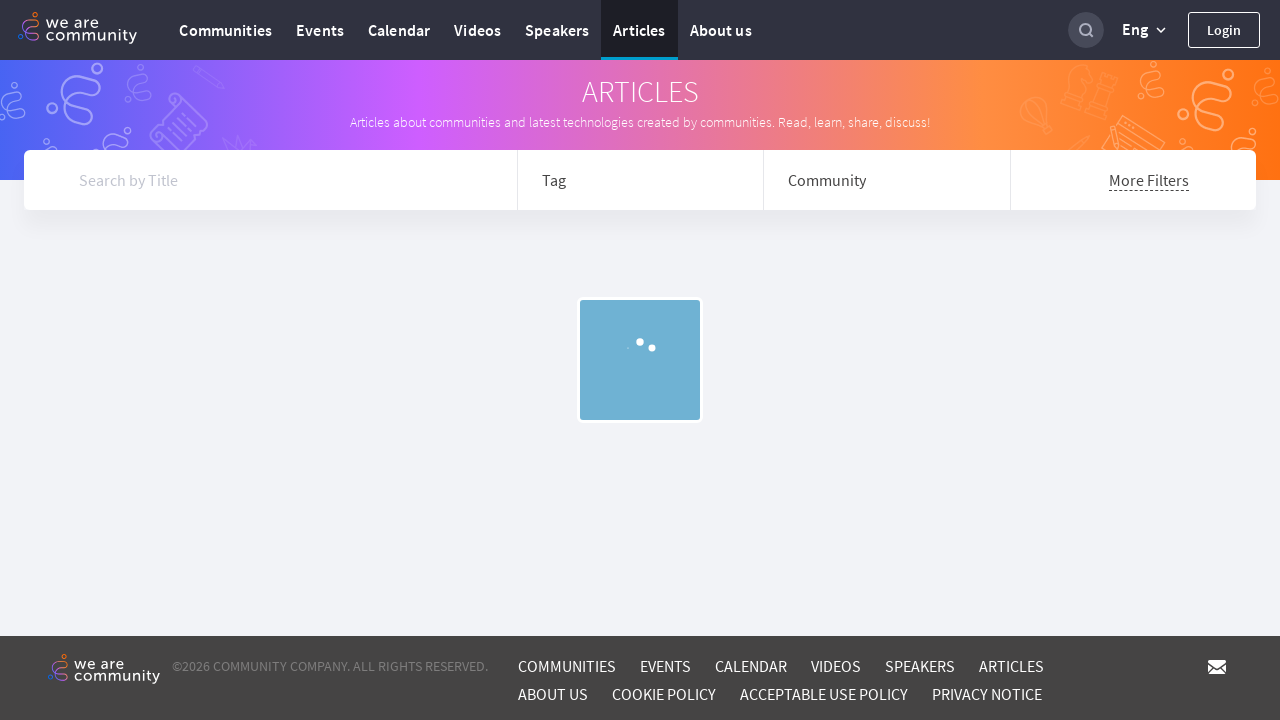

Article cards loaded
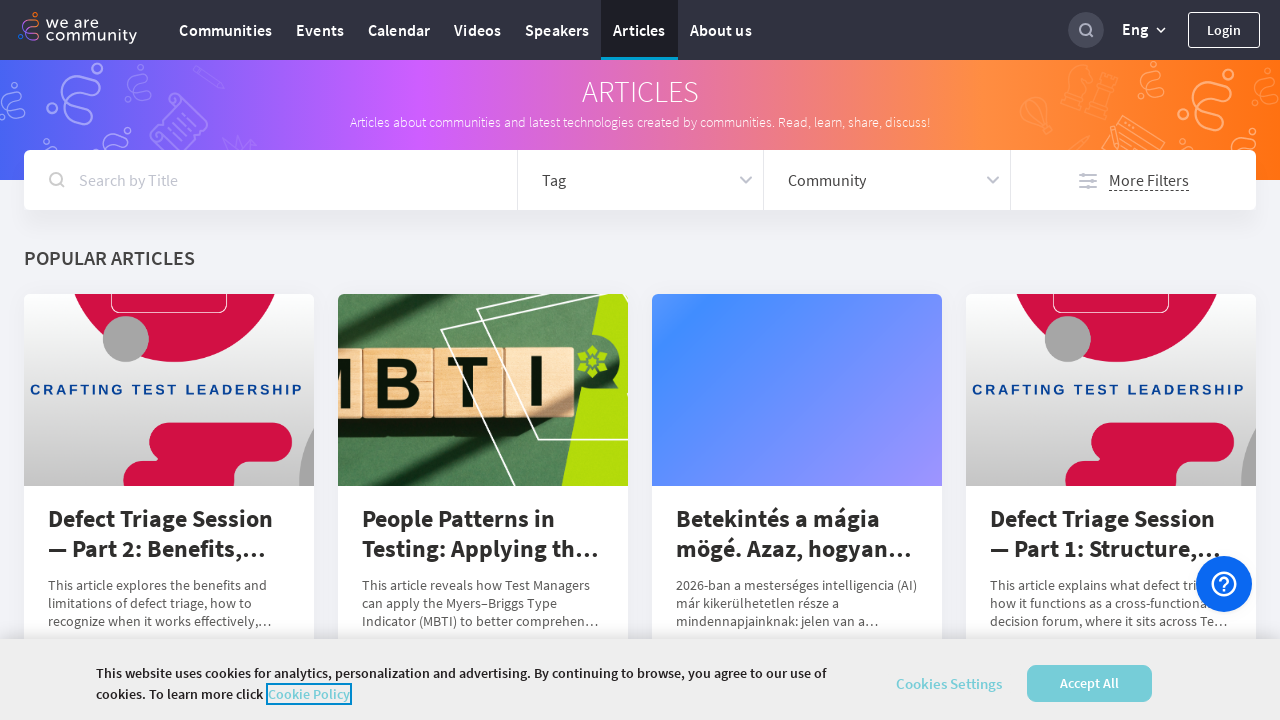

Located all article card elements
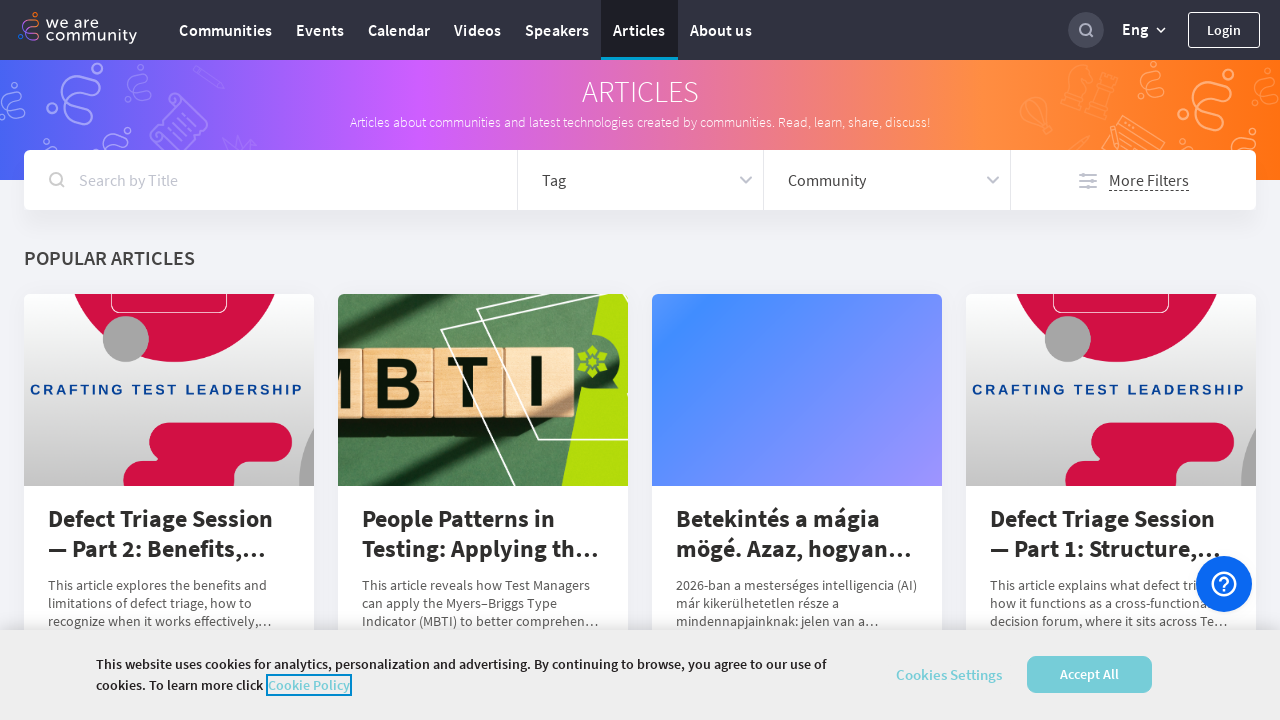

Verified at least 5 articles are present (found 11)
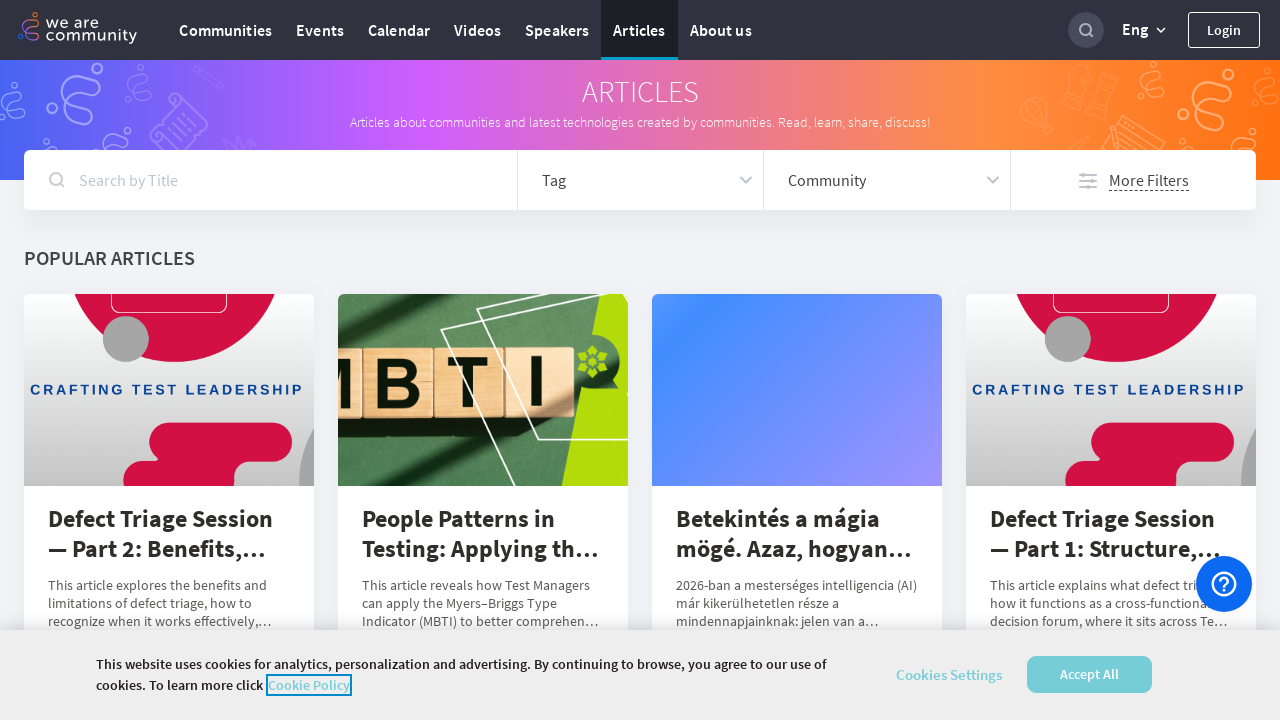

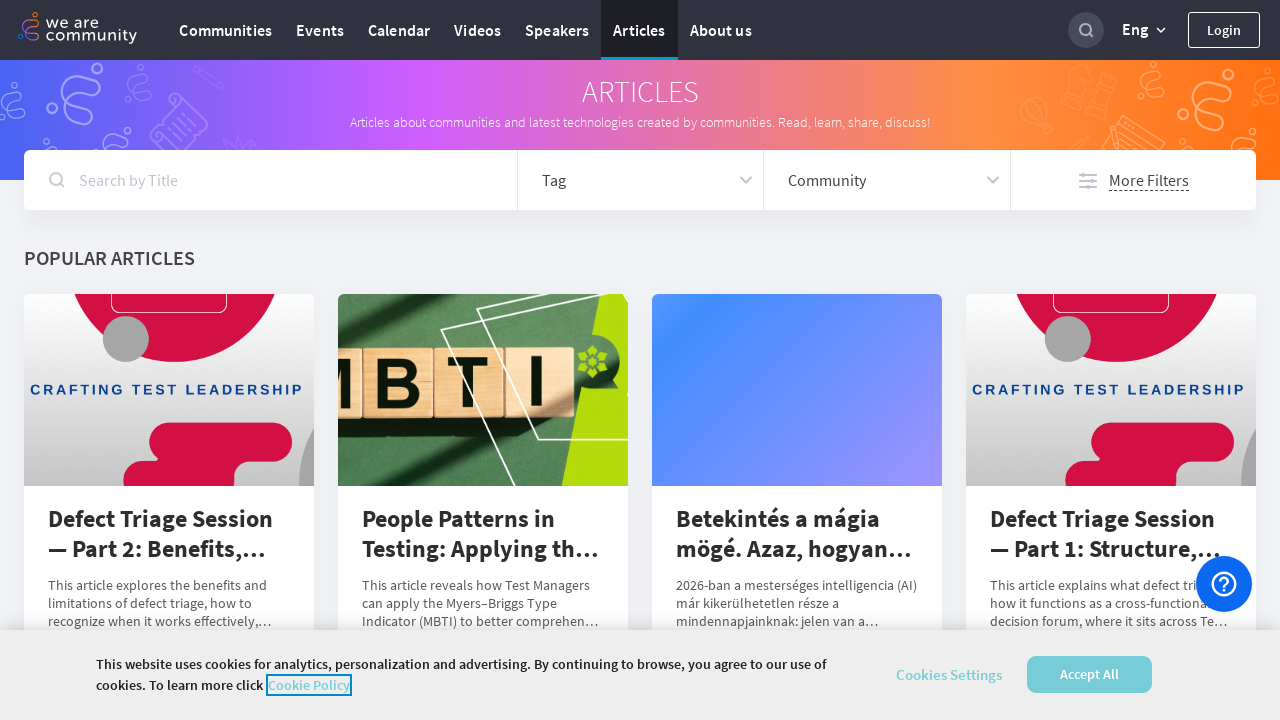